Tests XPath sibling traversal by locating a button element using following-sibling axis and verifying the element is accessible on the Automation Practice page

Starting URL: https://rahulshettyacademy.com/AutomationPractice/

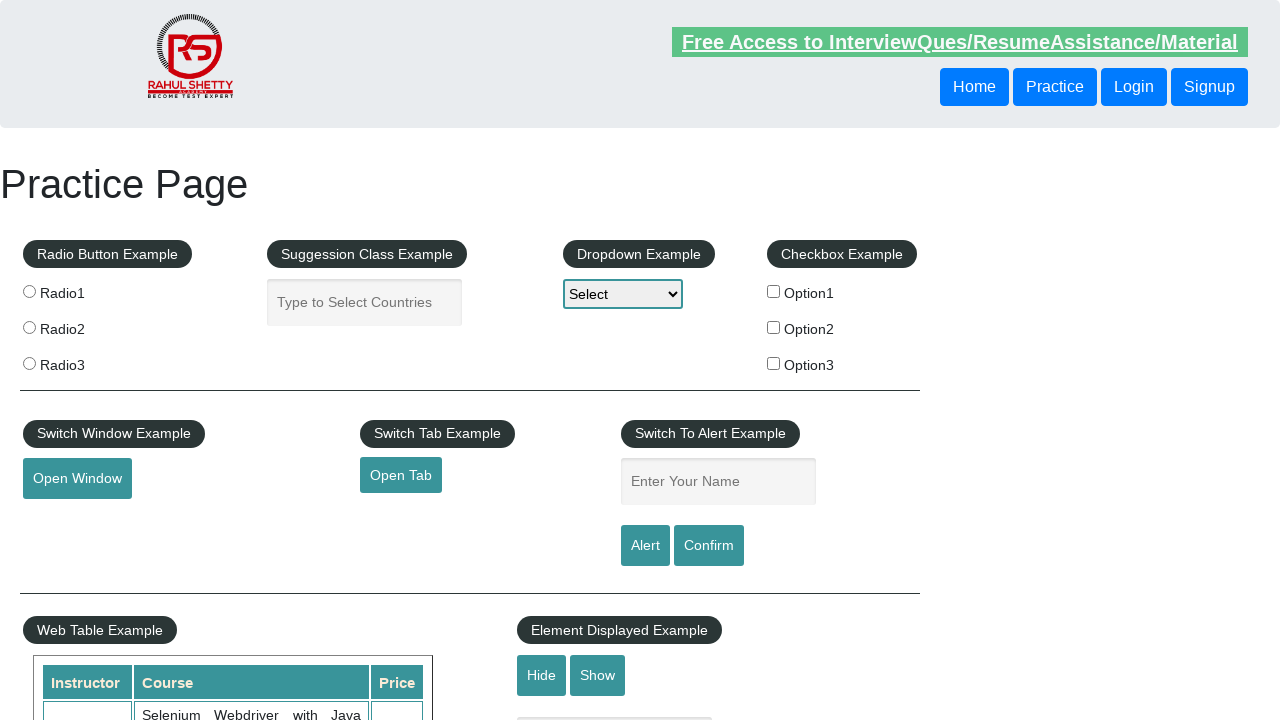

Waited for header element to load
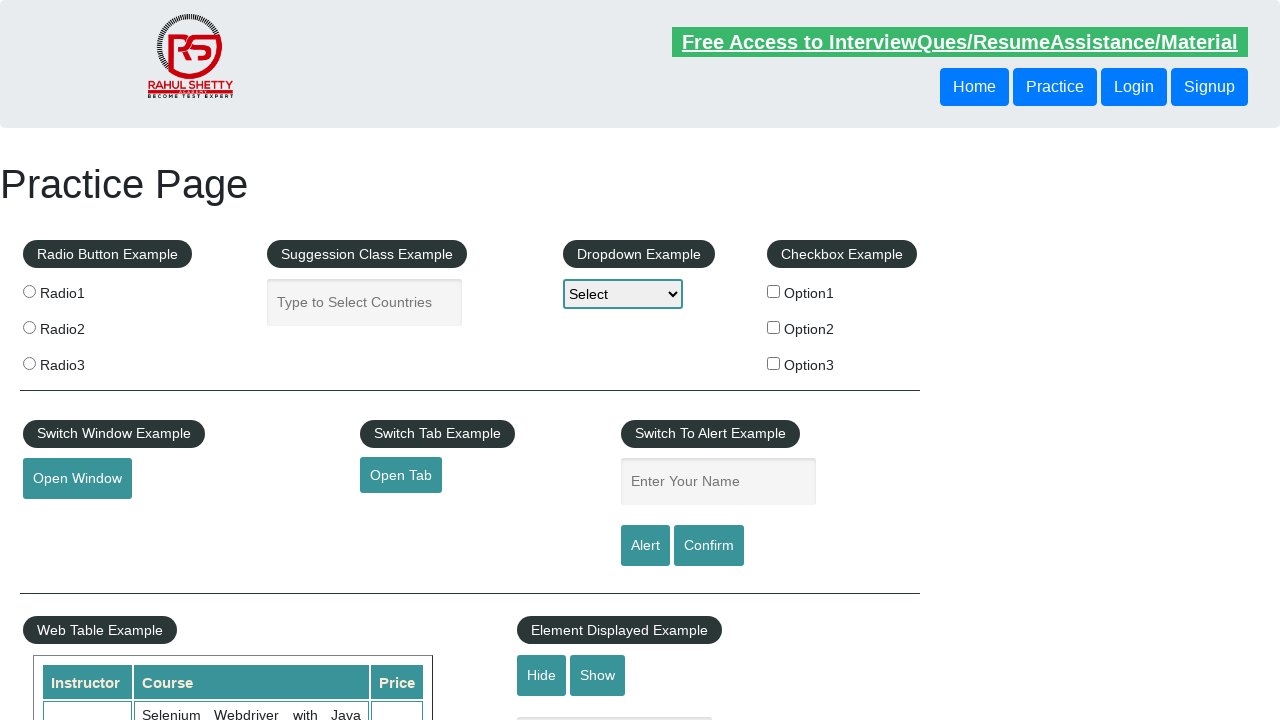

Located button element using XPath following-sibling axis
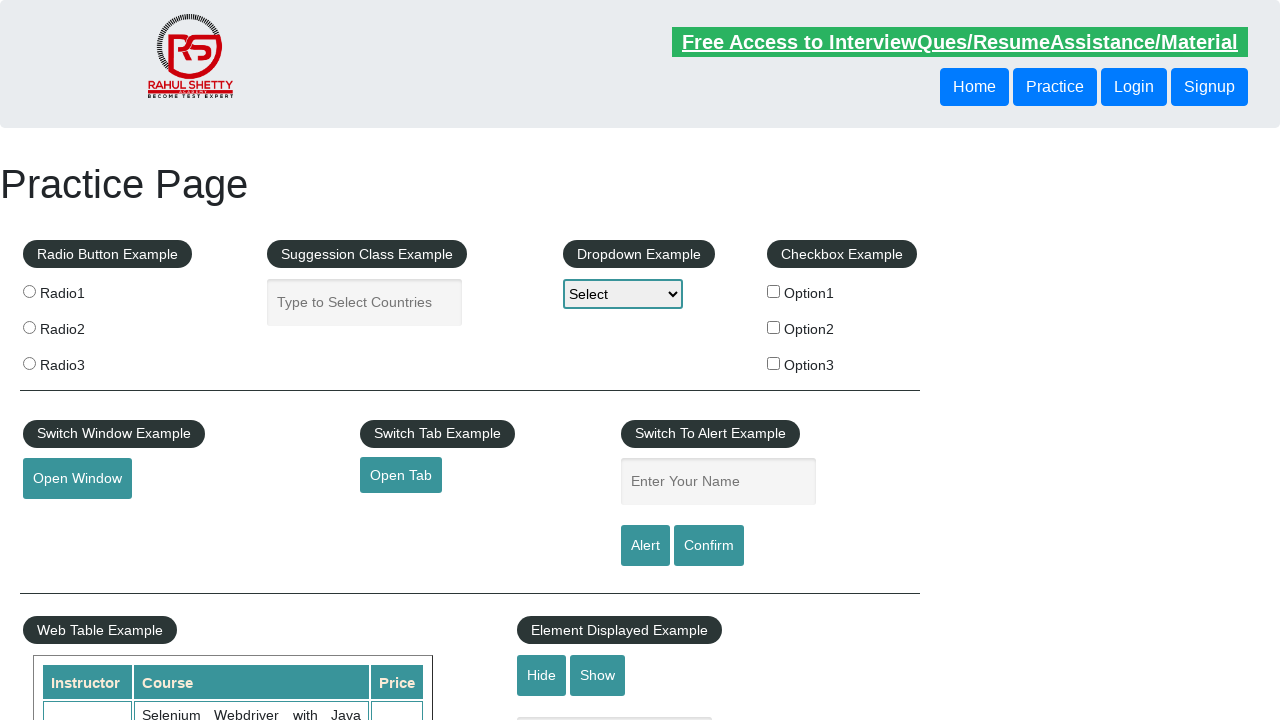

Waited for sibling button to become visible
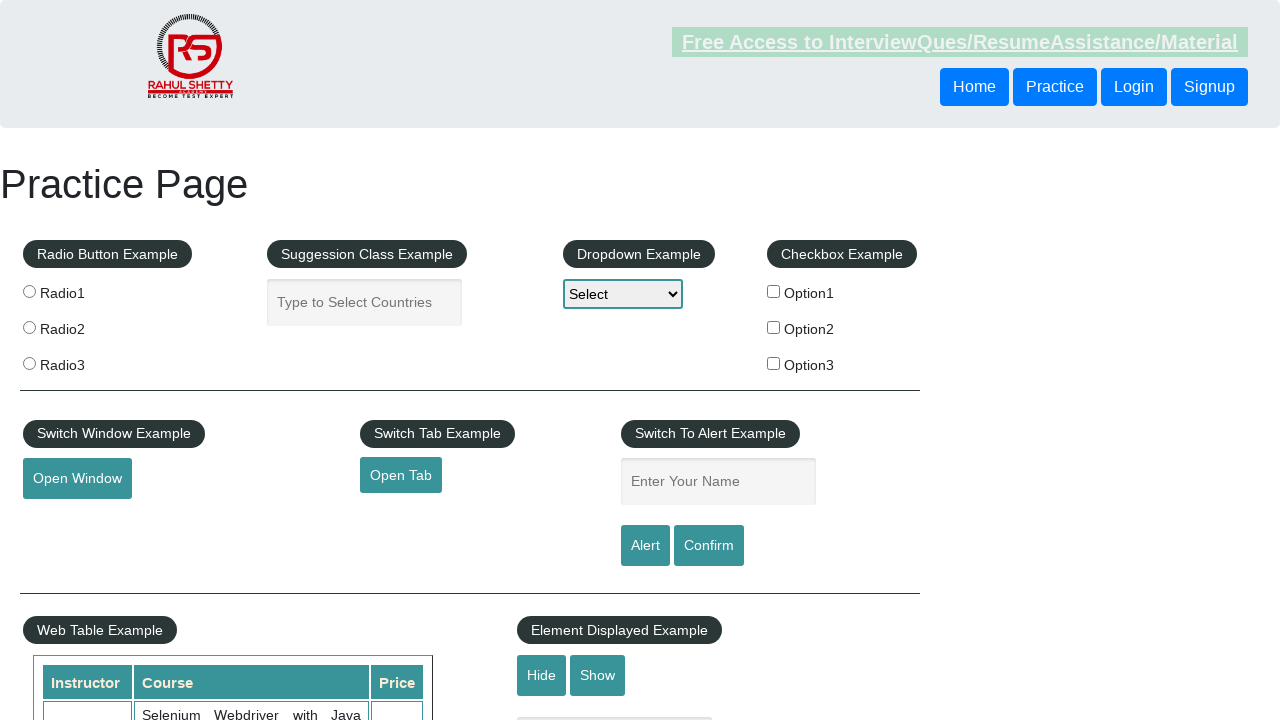

Retrieved button text content: 'Login'
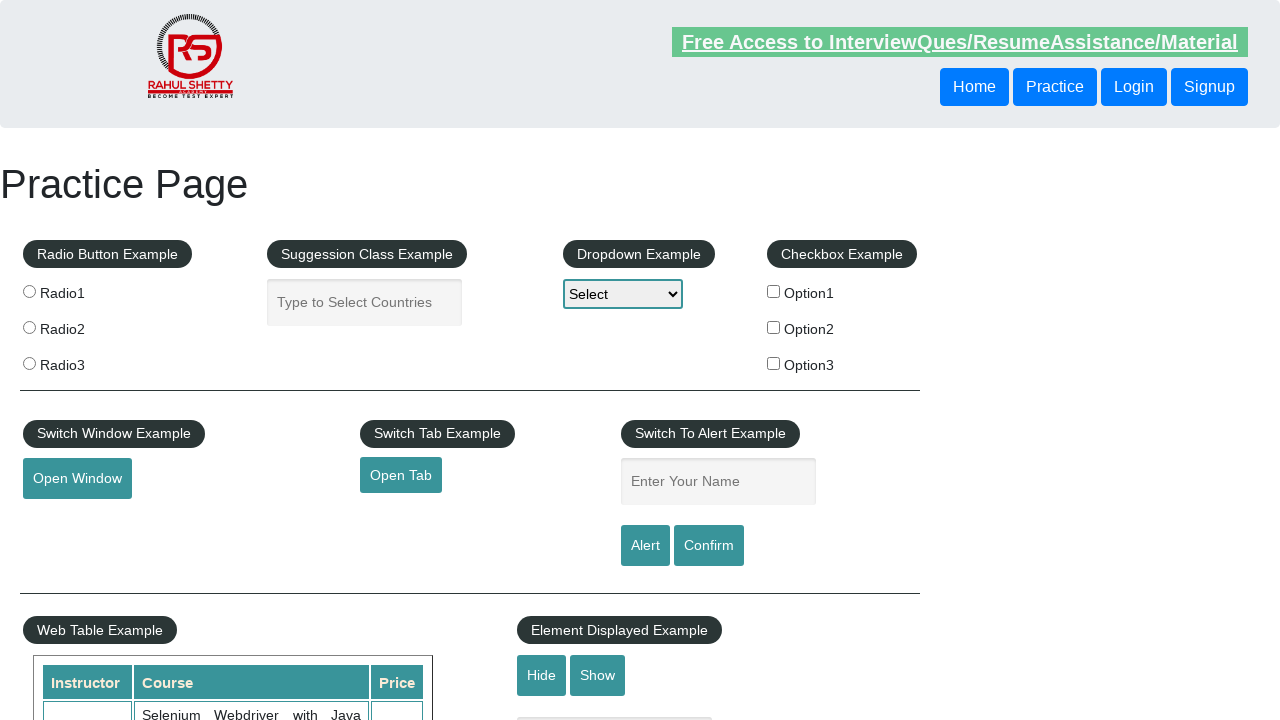

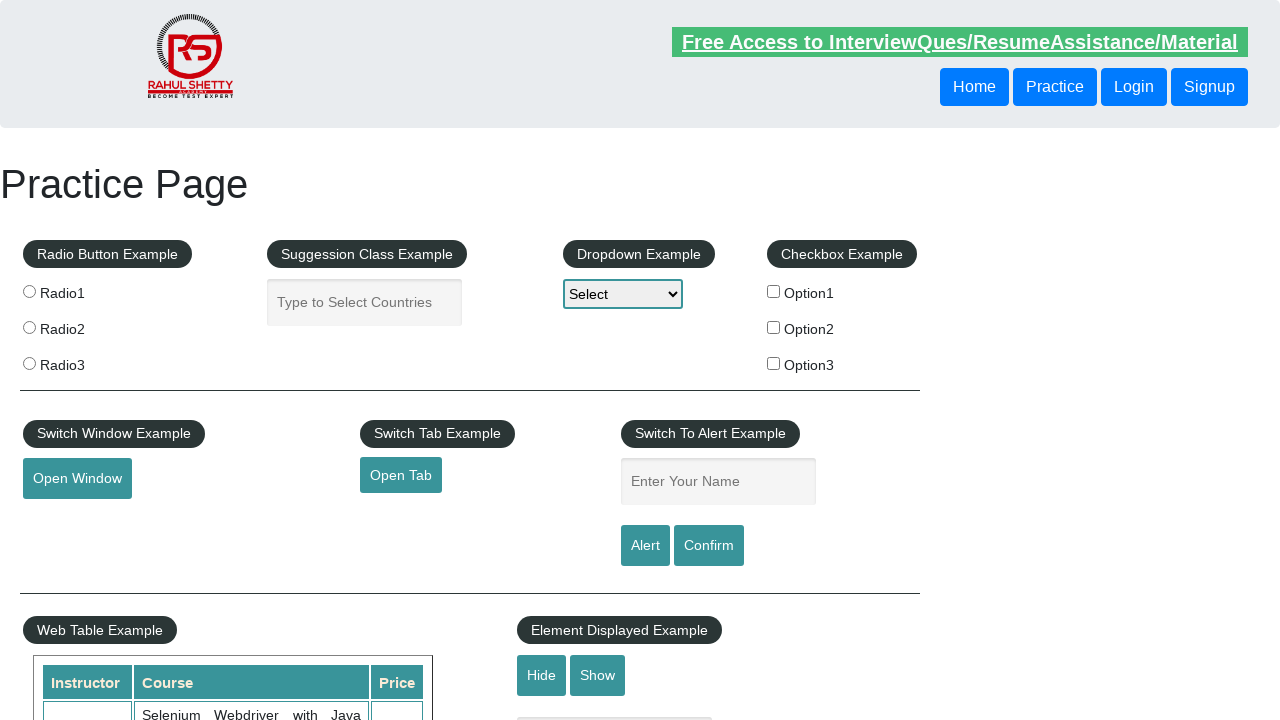